Tests search functionality on ManticoreSearch documentation site by entering "installation" query, waiting for results, clicking the first result, and verifying navigation to the installation page.

Starting URL: https://manual.manticoresearch.com/

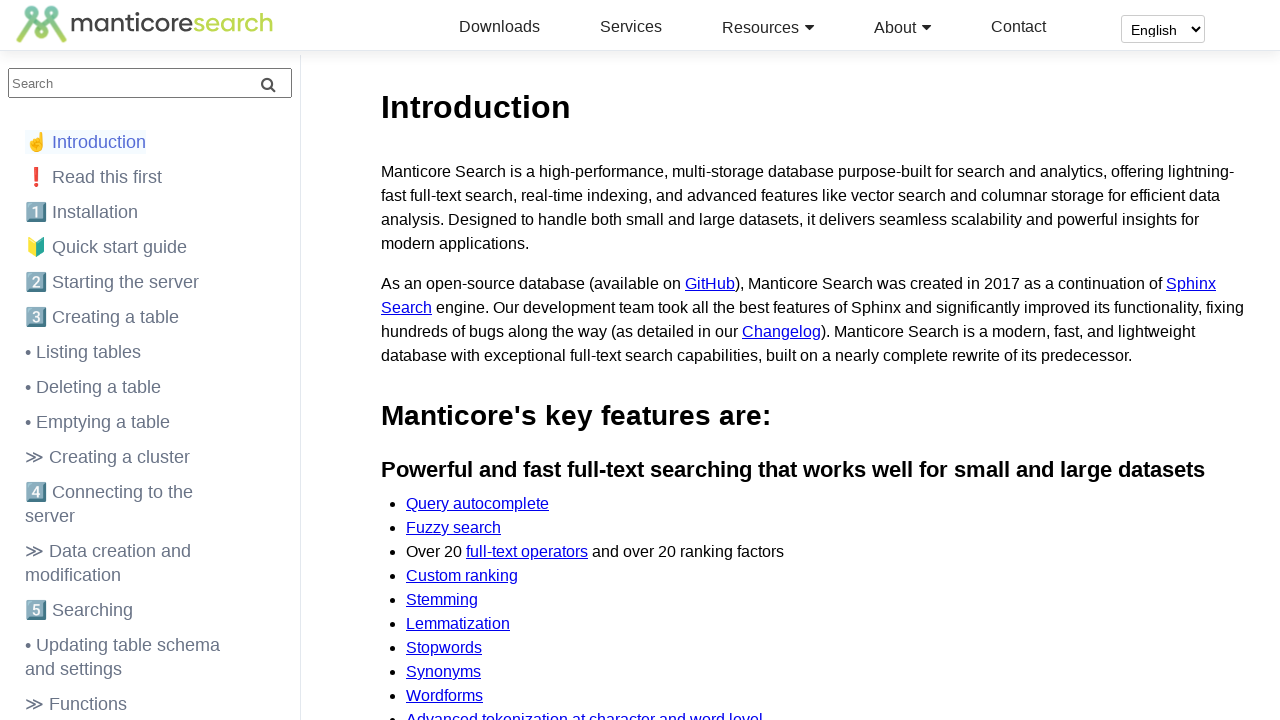

Scrolled to top of page
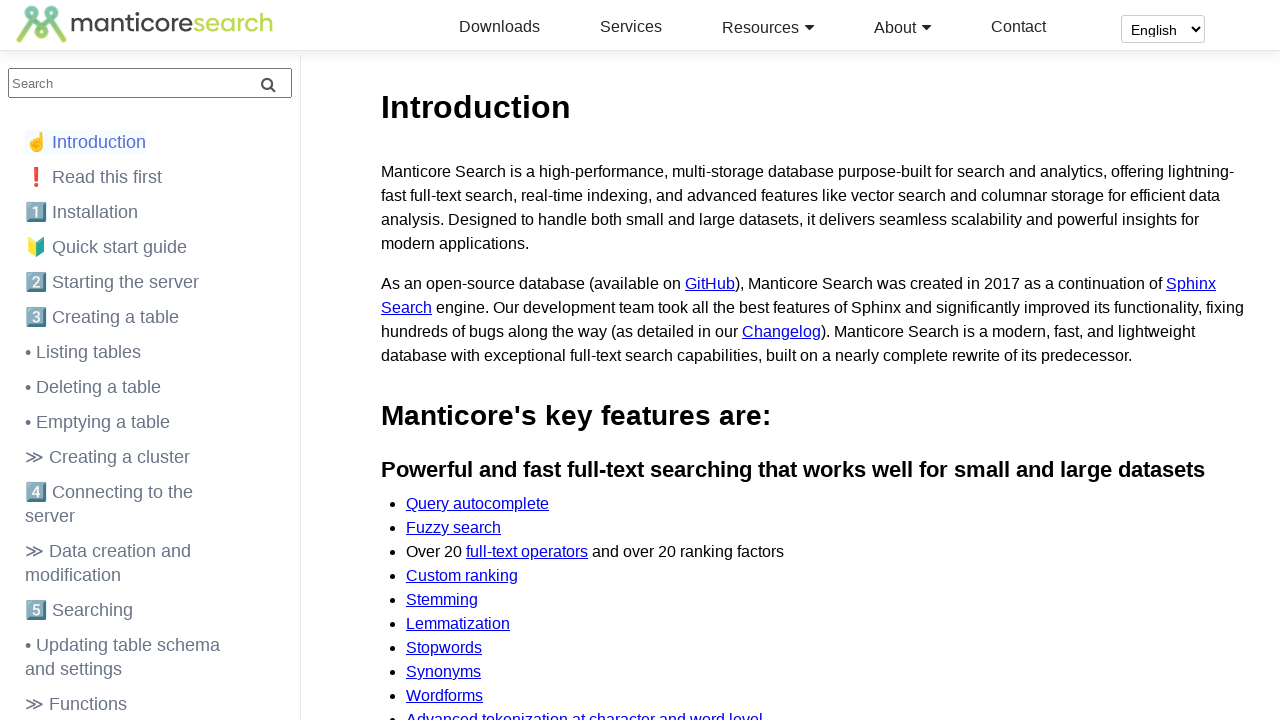

Search input field is visible
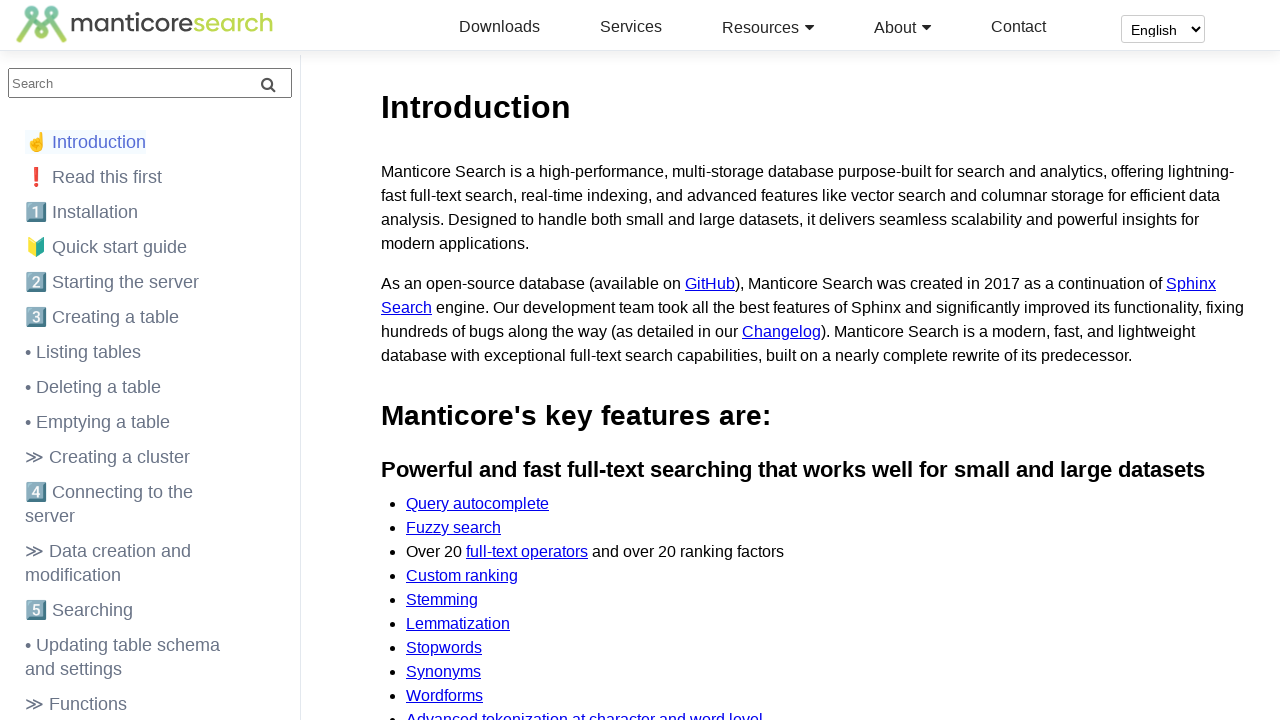

Clicked search input field
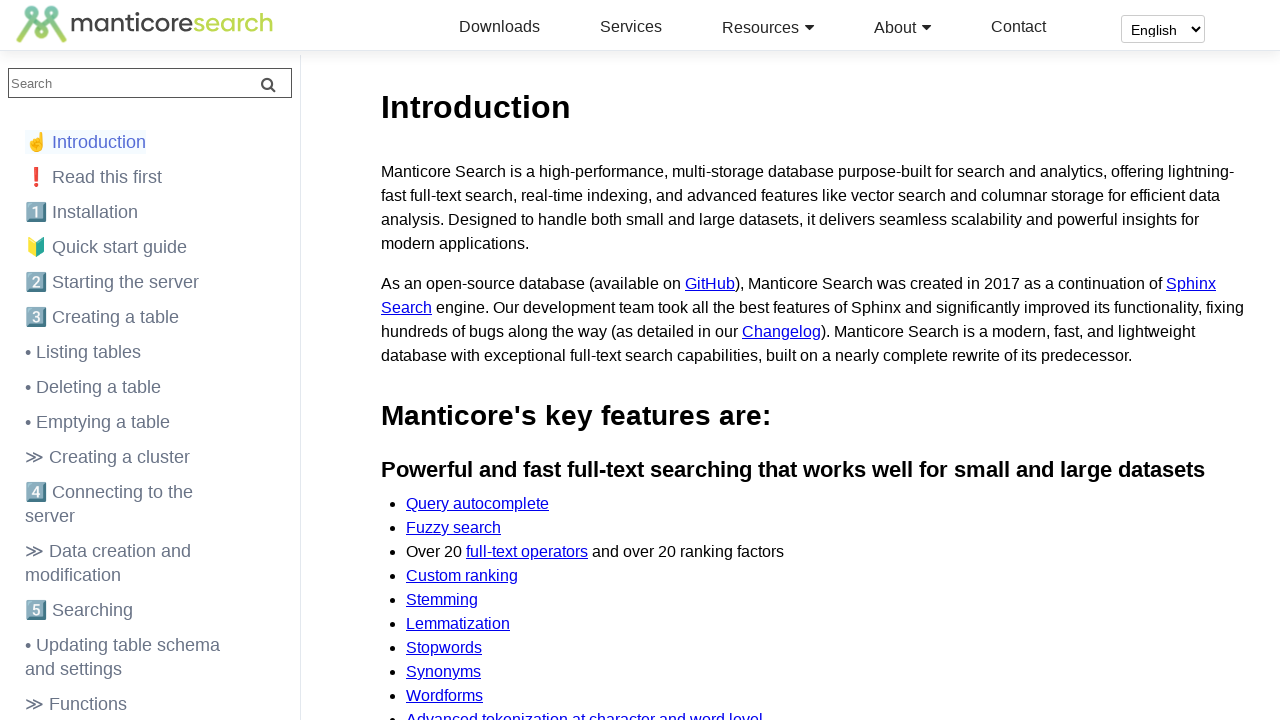

Entered 'installation' query in search field
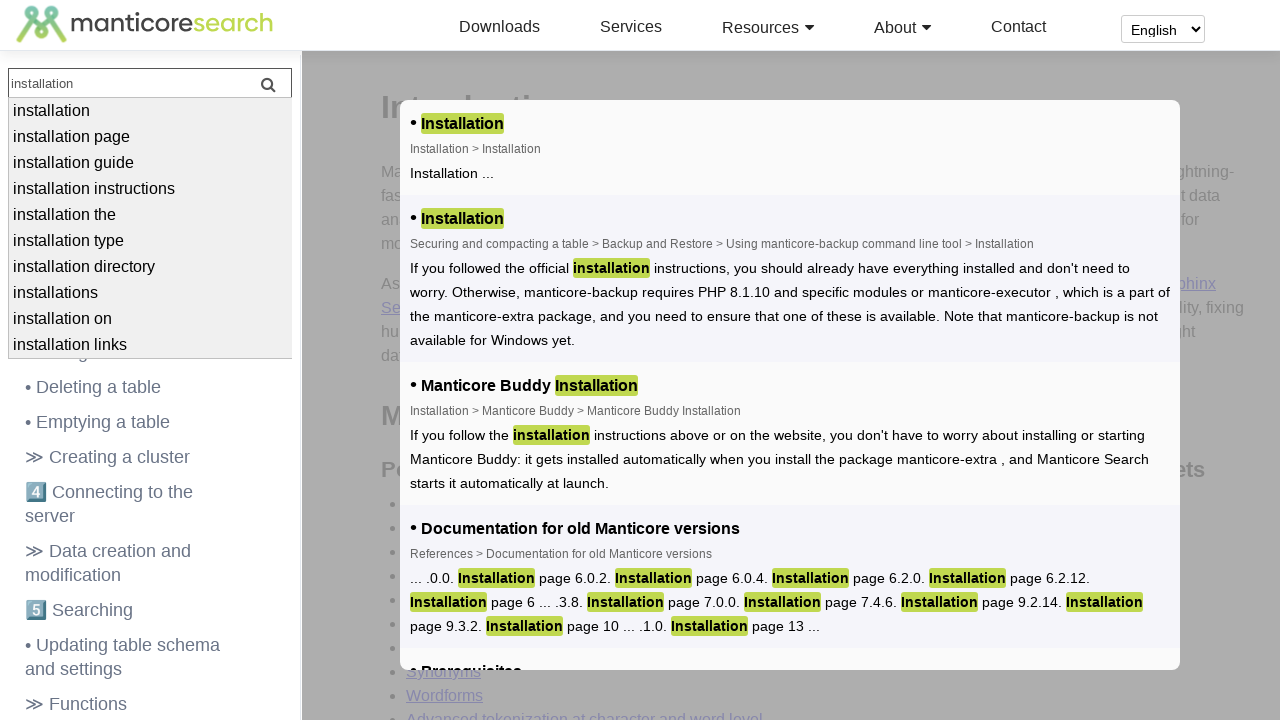

Search results appeared
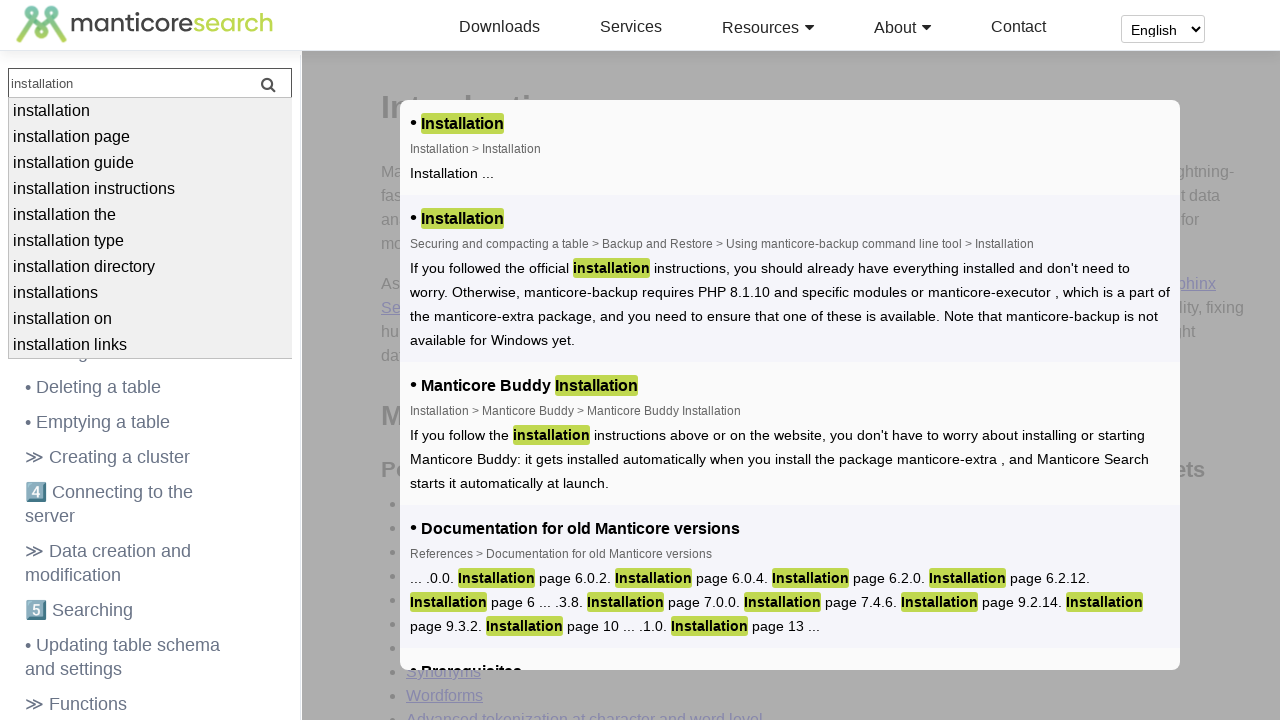

First search result link is visible
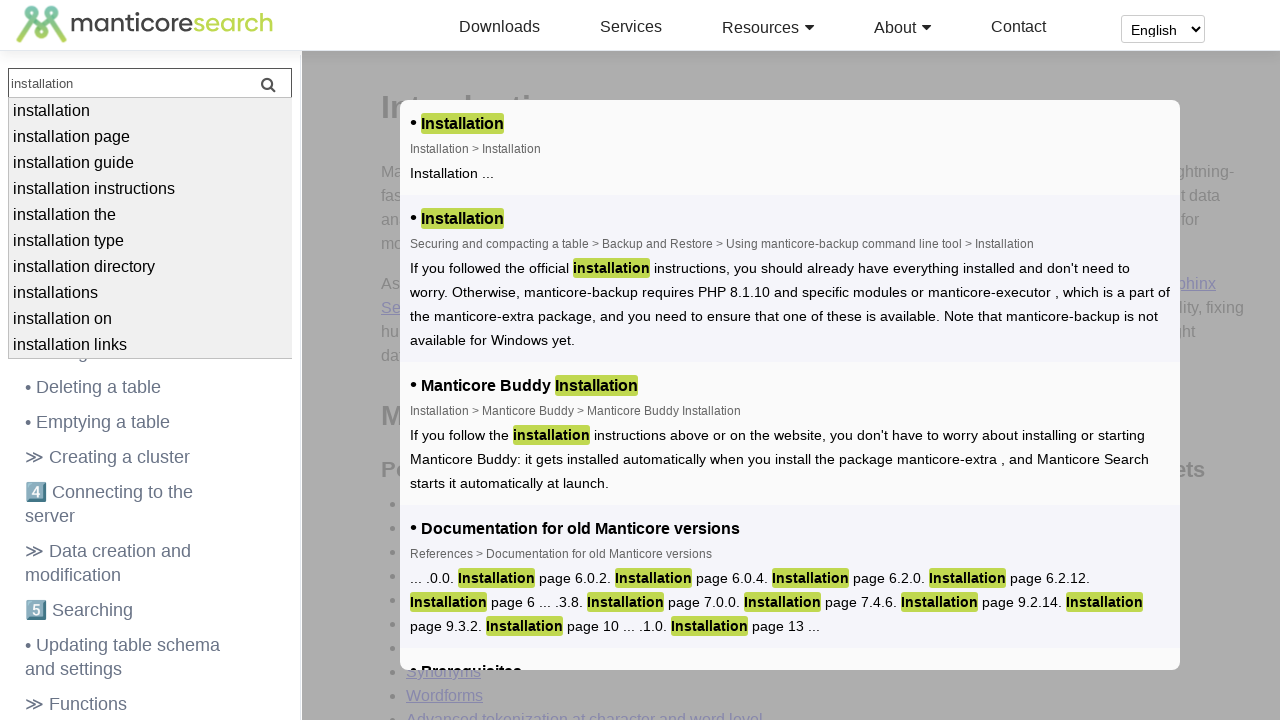

Clicked first search result
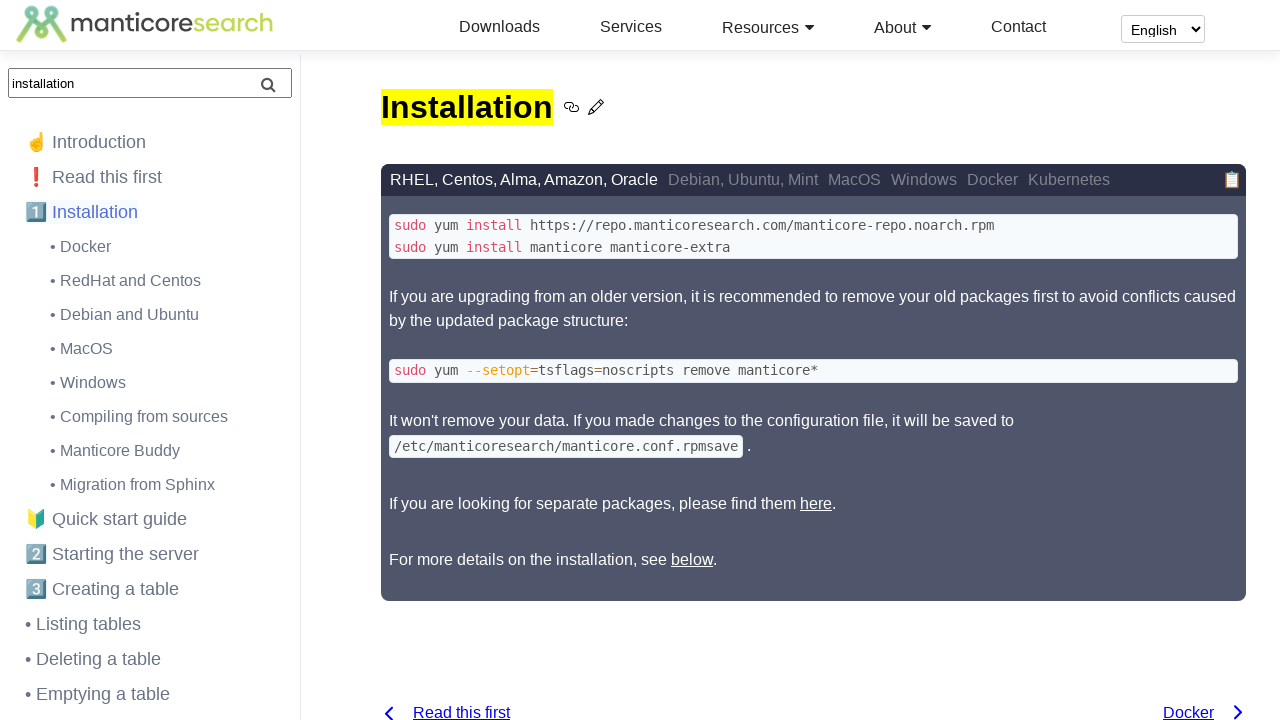

Navigated to Installation page
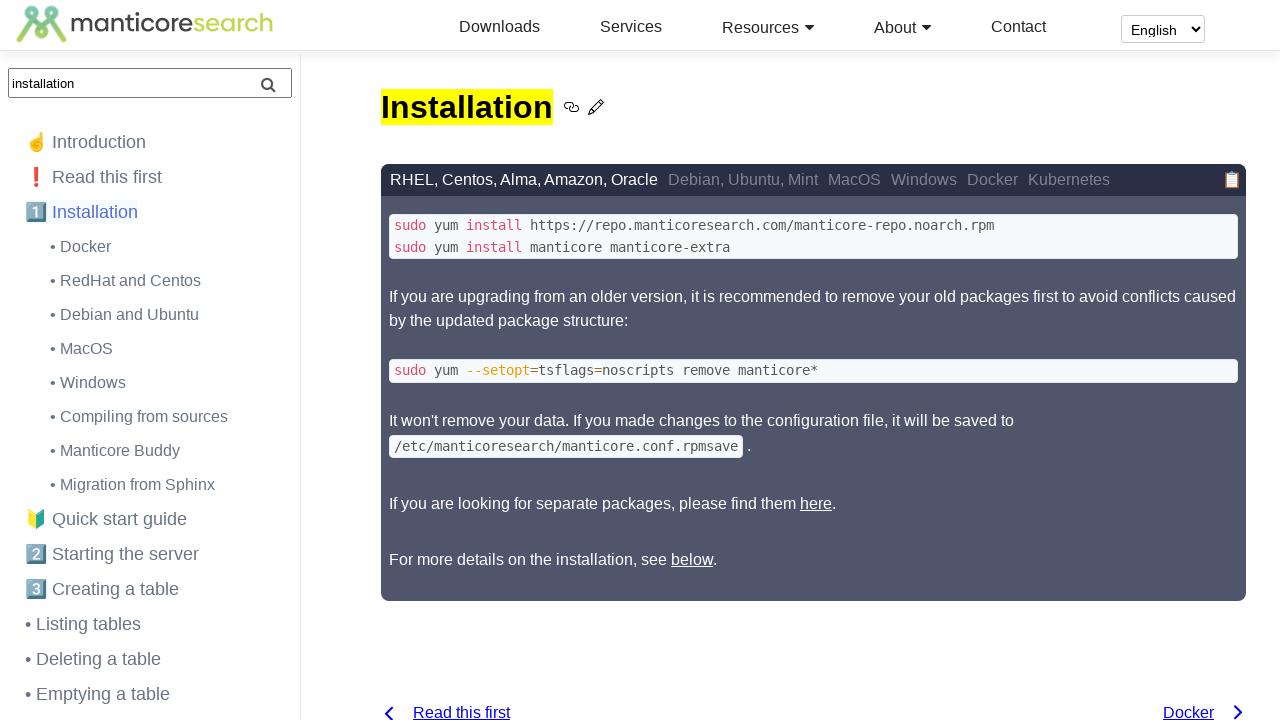

Verified page title contains 'Installation'
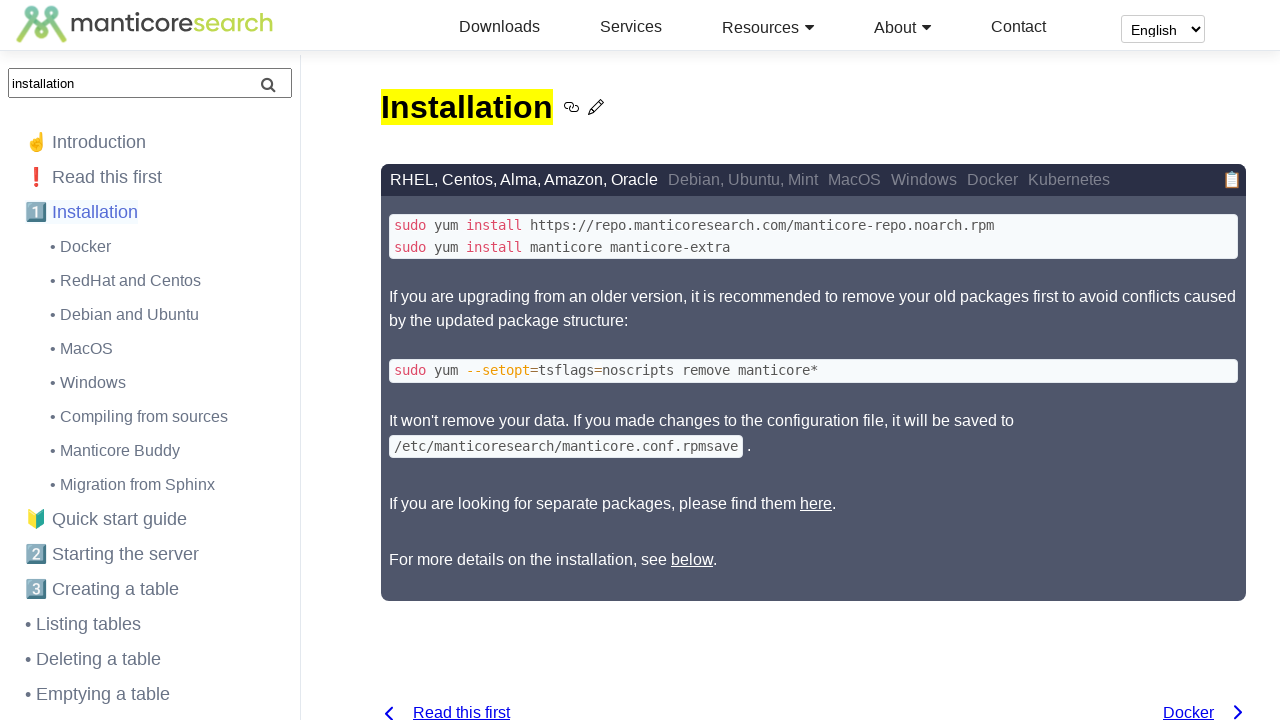

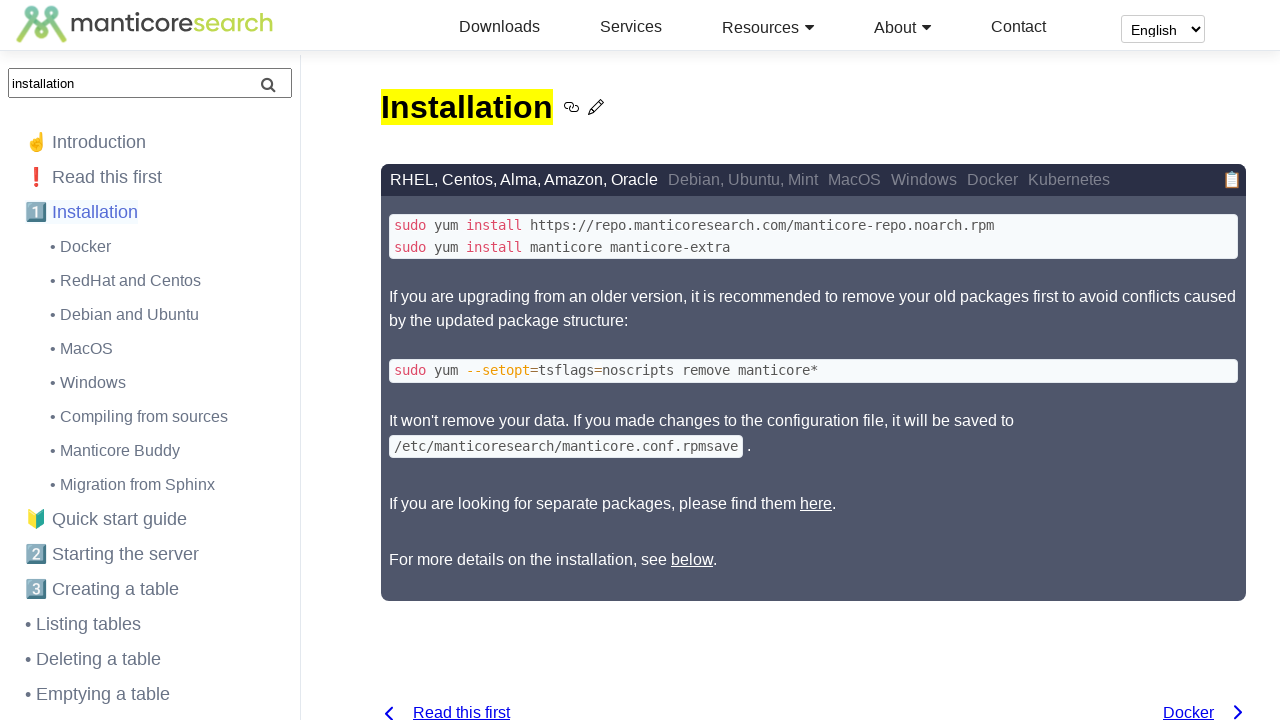